Tests clicking a button with a dynamic ID on a UI testing playground. The button is located by its CSS class rather than ID since the ID changes on each page load.

Starting URL: http://uitestingplayground.com/dynamicid

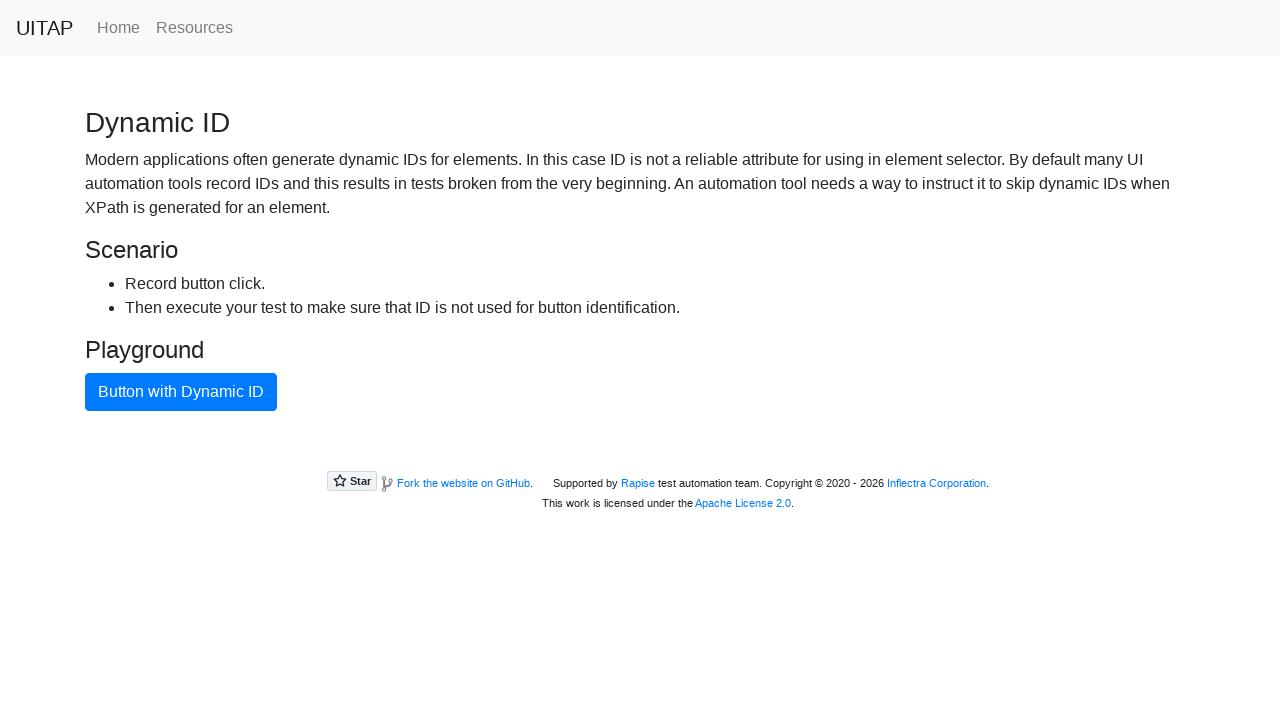

Clicked the blue button with dynamic ID using CSS class selector at (181, 392) on .btn.btn-primary
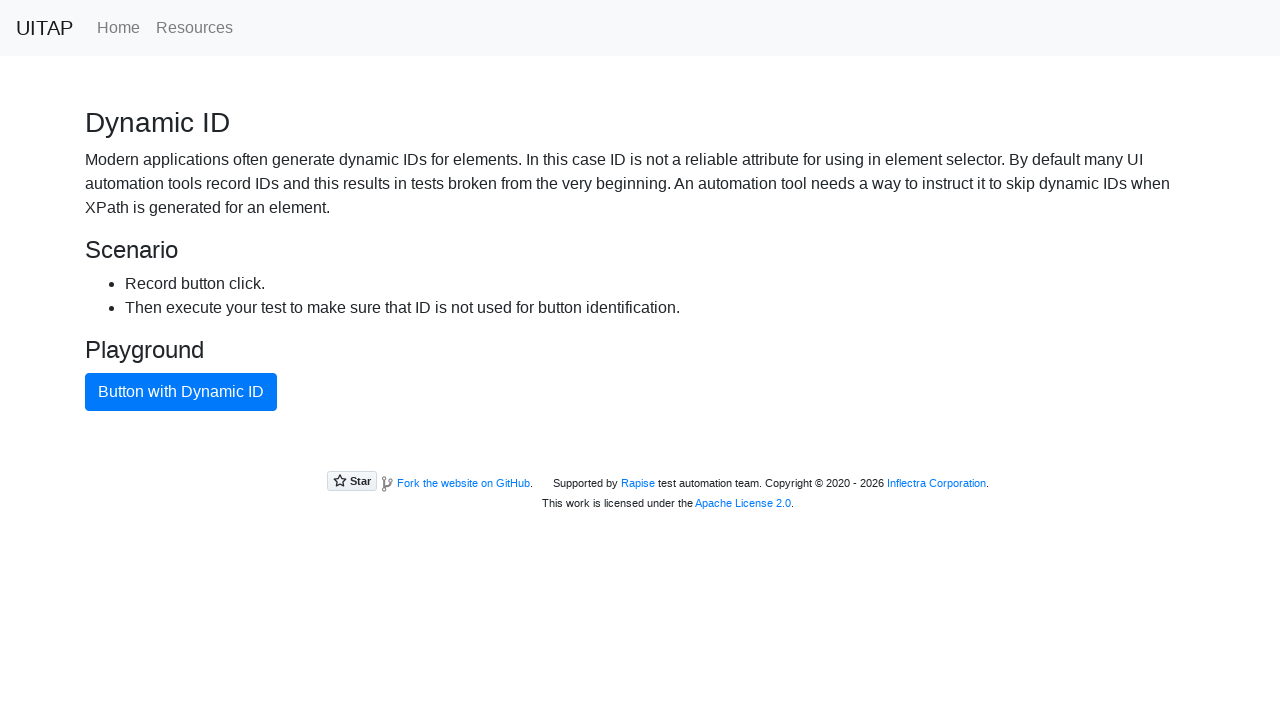

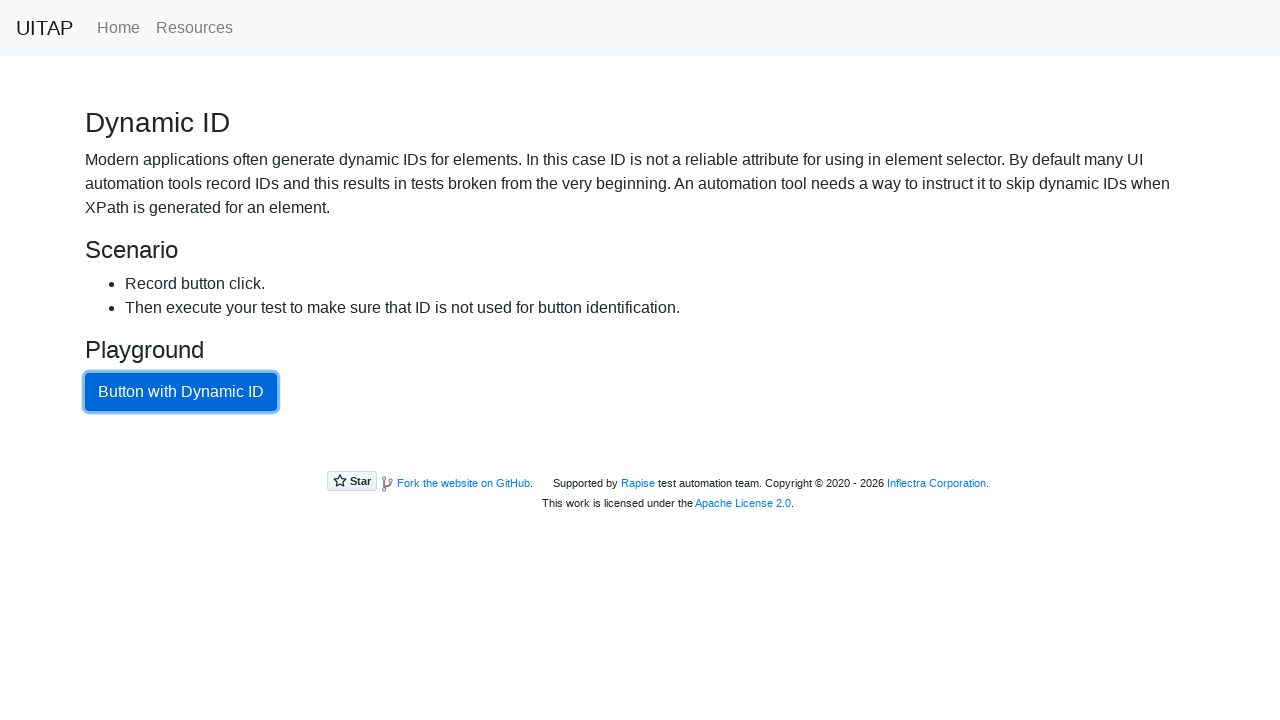